Demonstrates CSS selector usage by filling in login form fields and clicking the login button on the Saucedemo website

Starting URL: https://www.saucedemo.com/

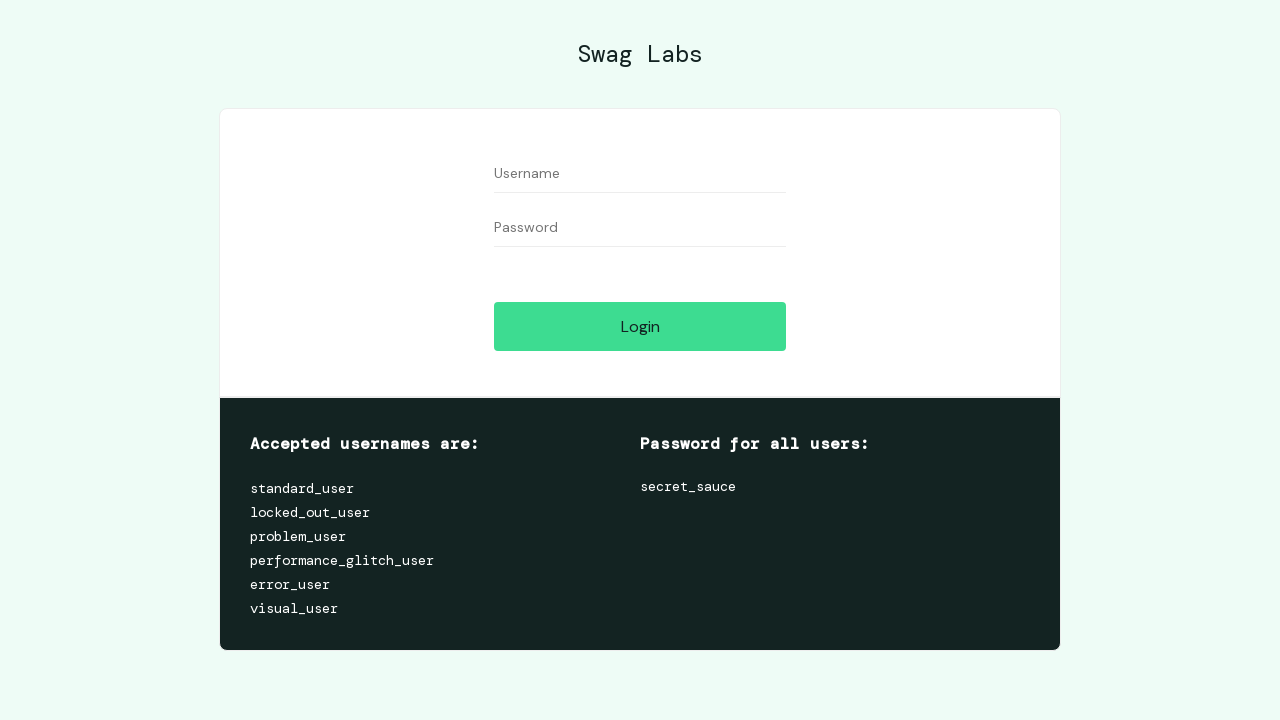

Filled username field with 'problem_user' on #user-name
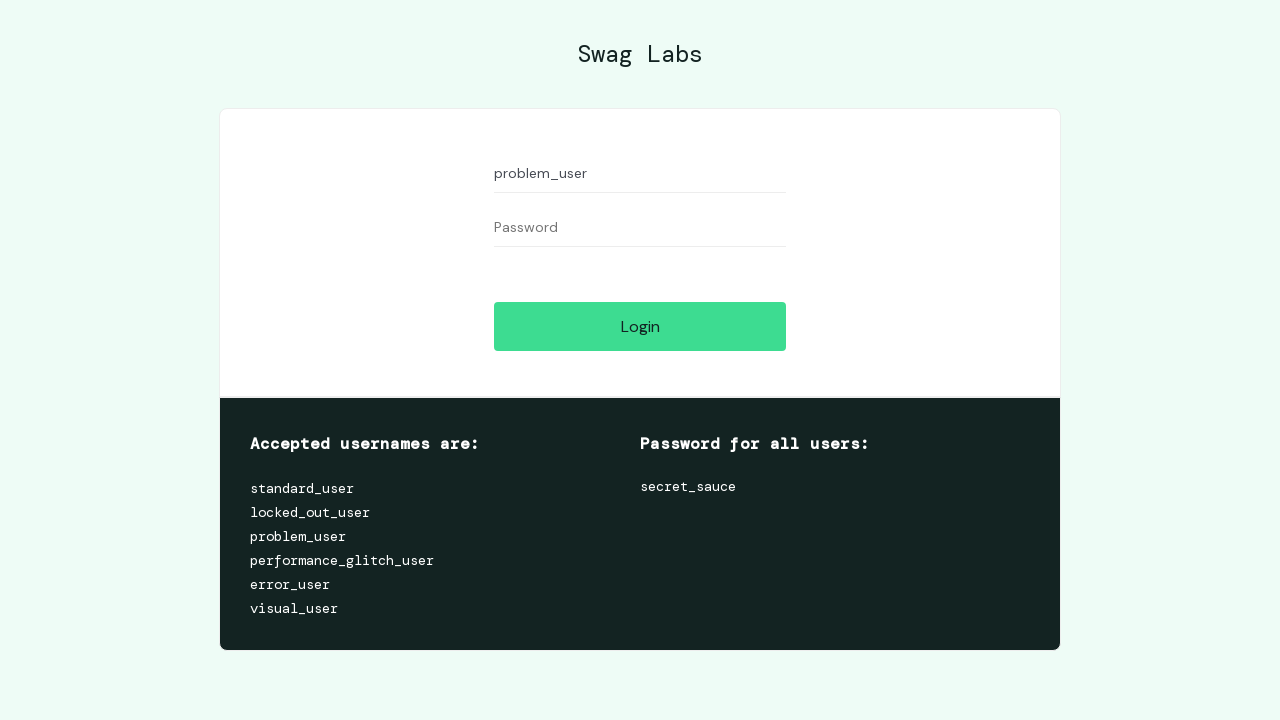

Filled password field with 'secret_sauce' on input#password
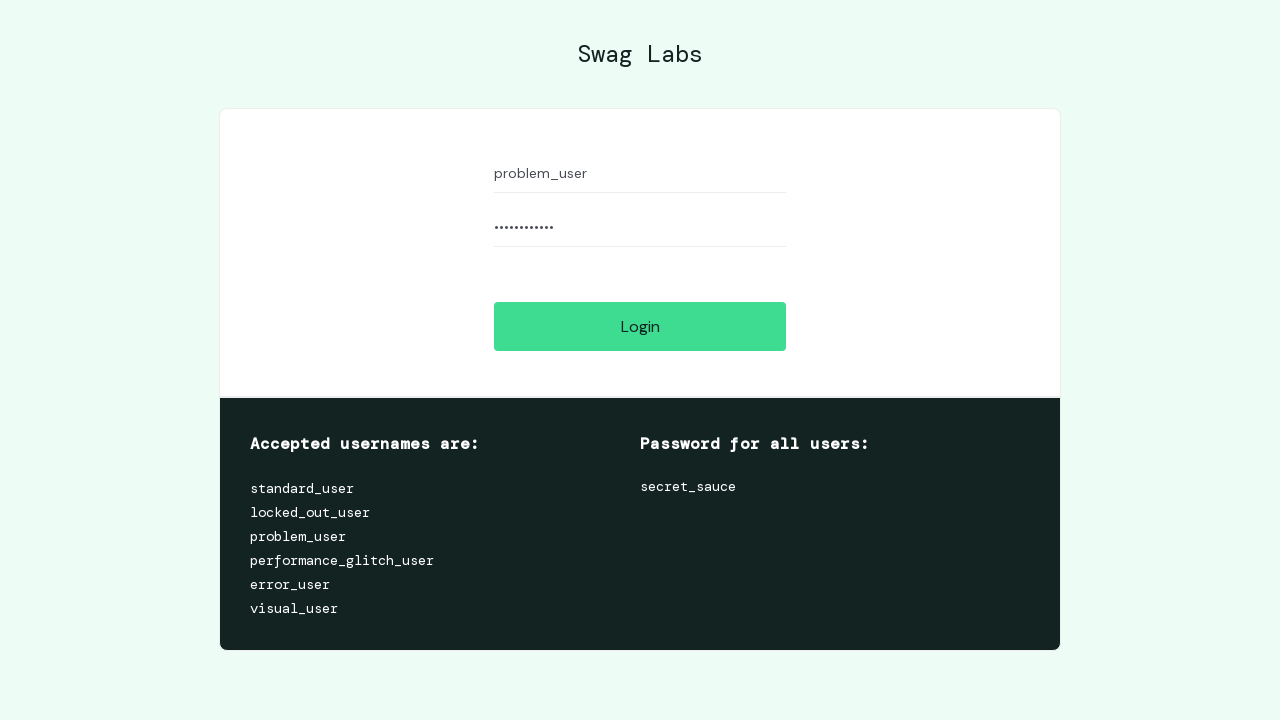

Clicked login button at (640, 326) on .btn_action
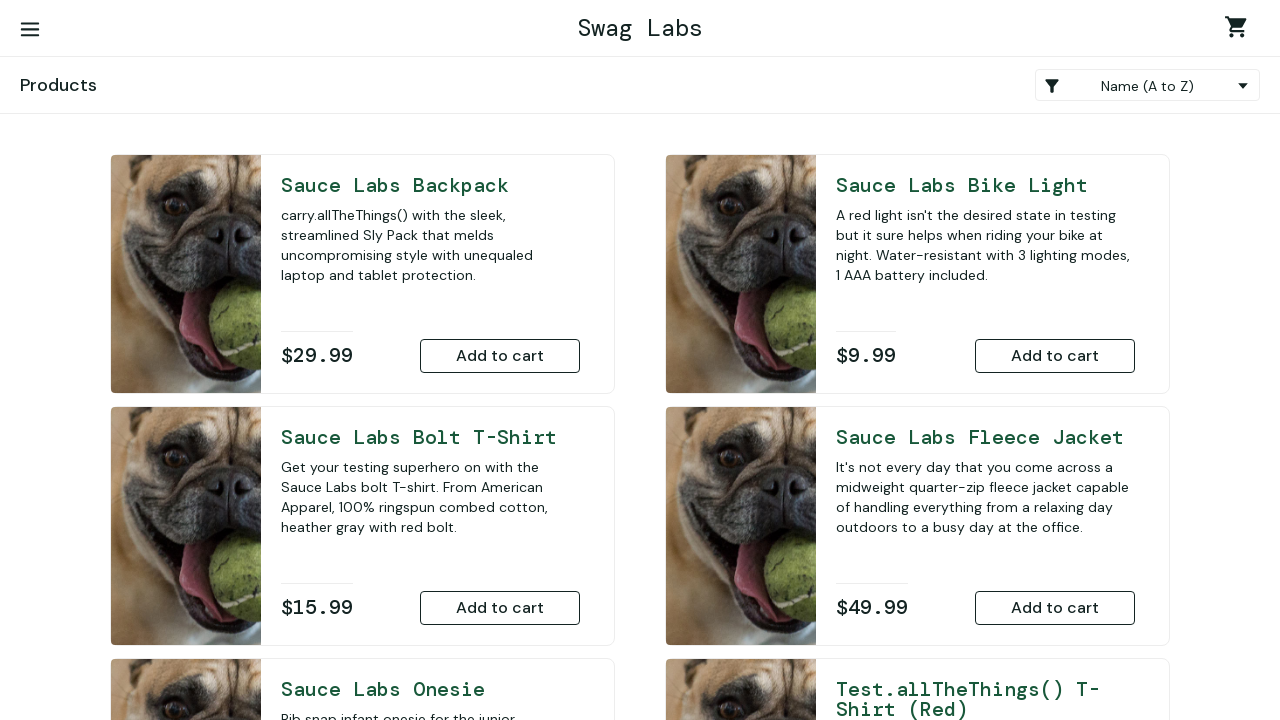

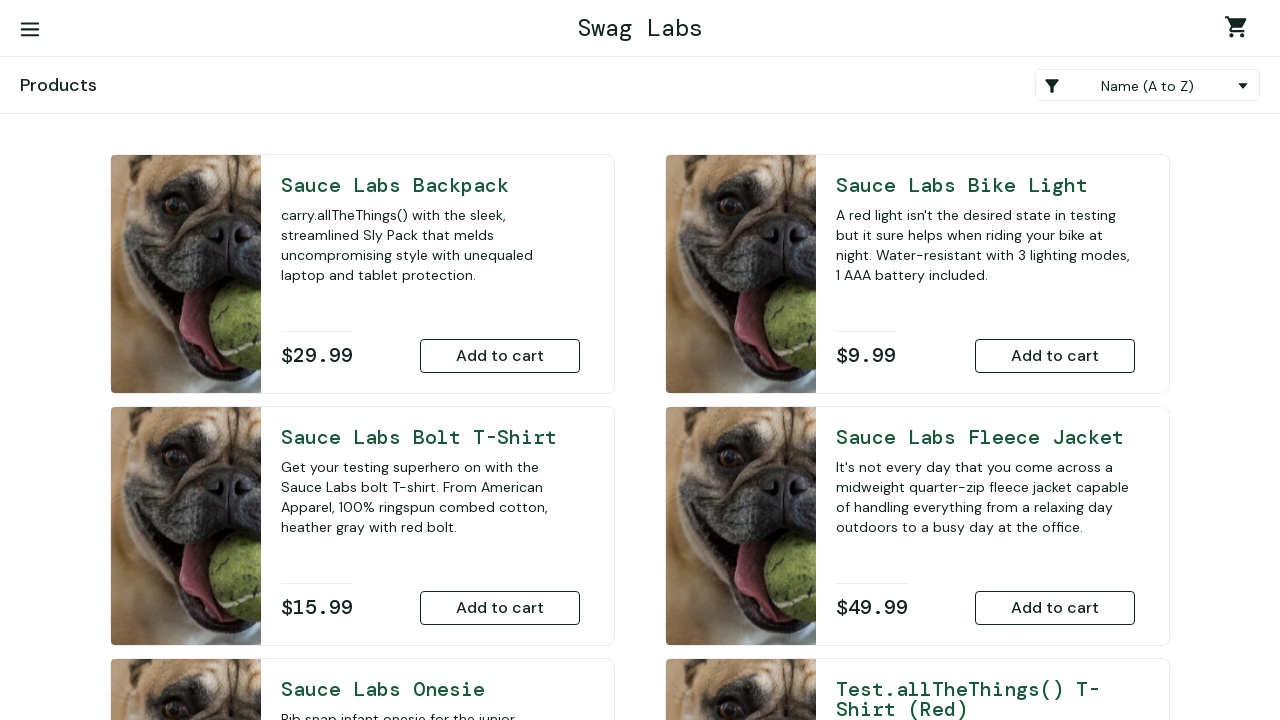